Tests checkbox and radio button selection states by clicking on age radio and language checkbox, then verifying their selected state.

Starting URL: https://automationfc.github.io/basic-form/index.html

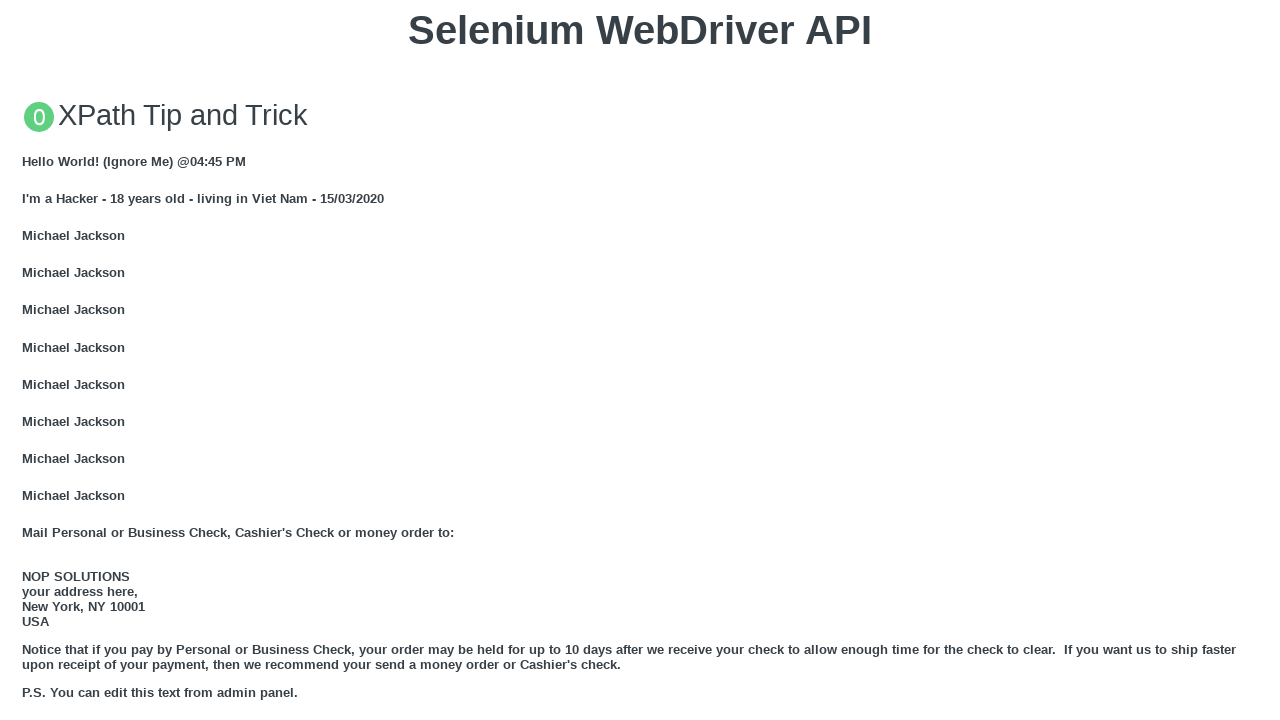

Clicked age radio button (under_18) at (28, 360) on input#under_18
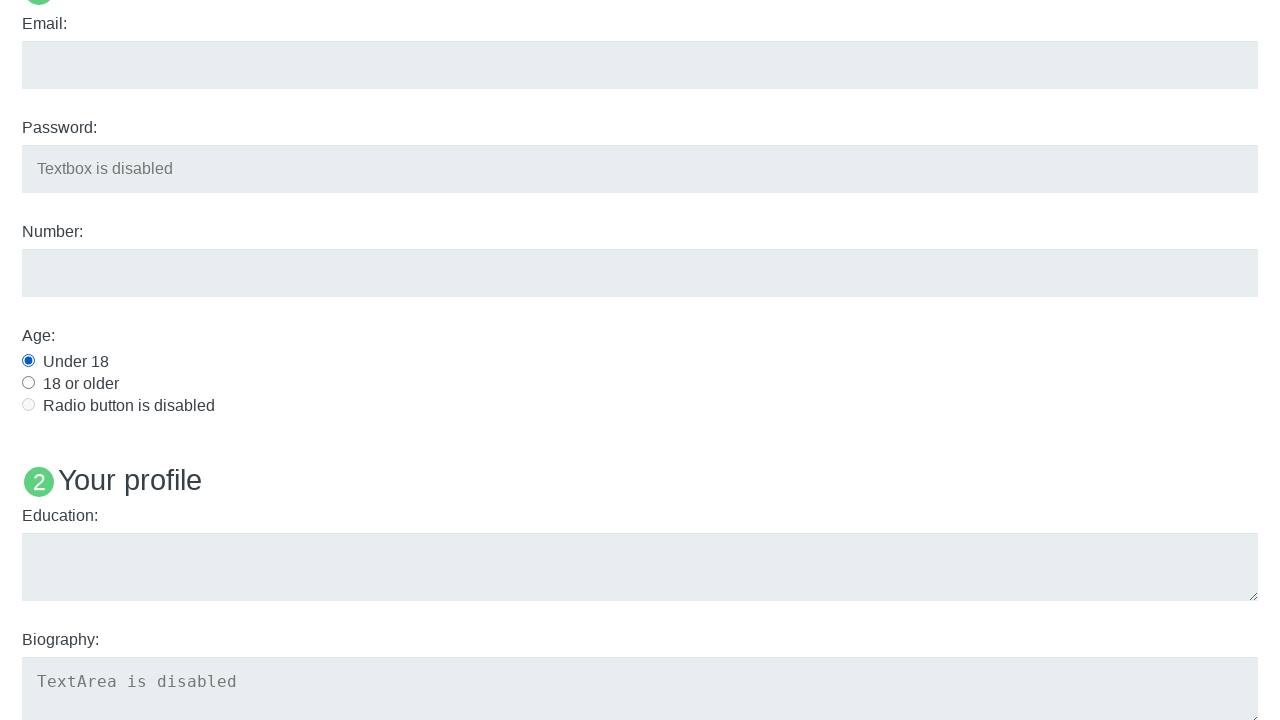

Clicked Java language checkbox at (28, 361) on input#java
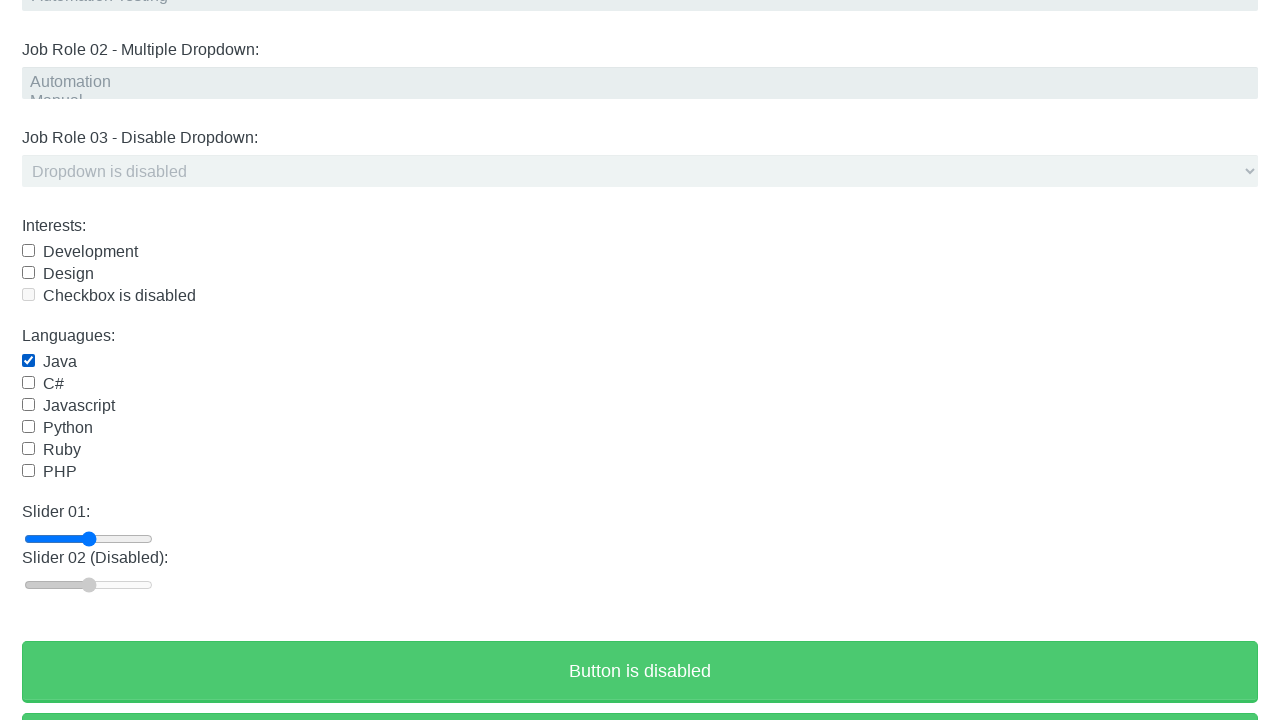

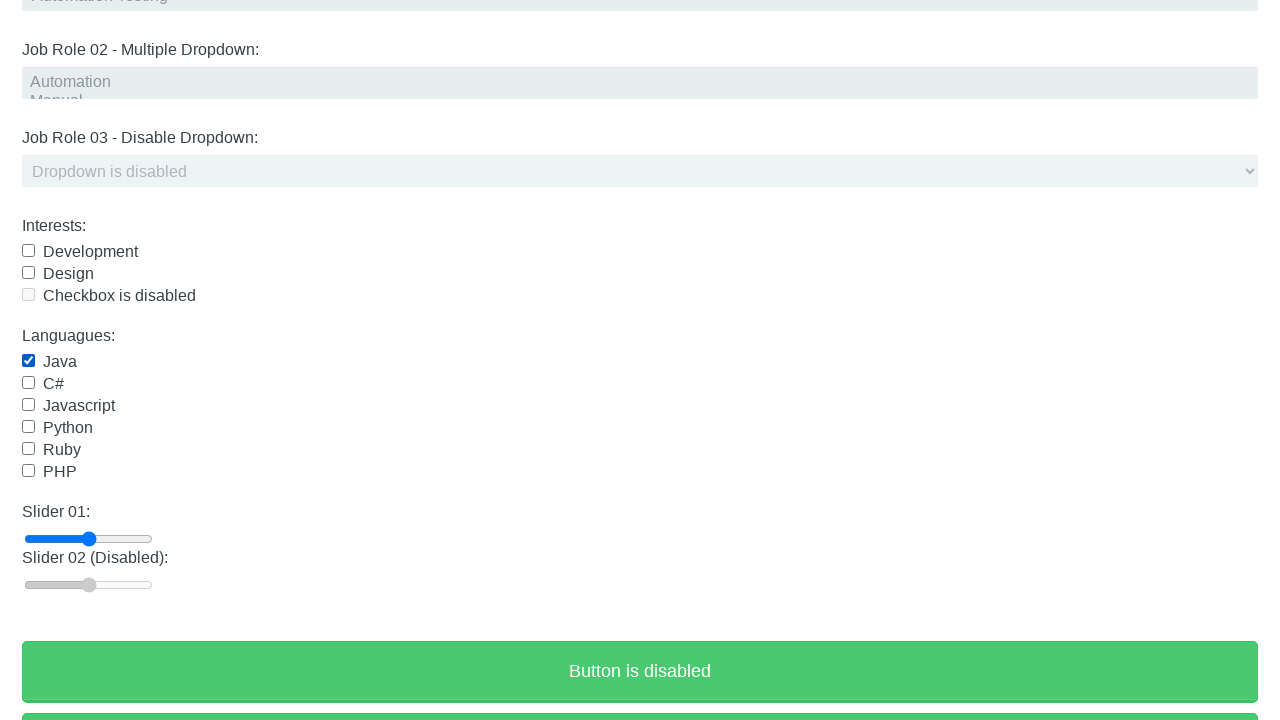